Tests registration form phone number validation with various invalid phone formats including too short, too long, and invalid starting digits

Starting URL: https://alada.vn/tai-khoan/dang-ky.html

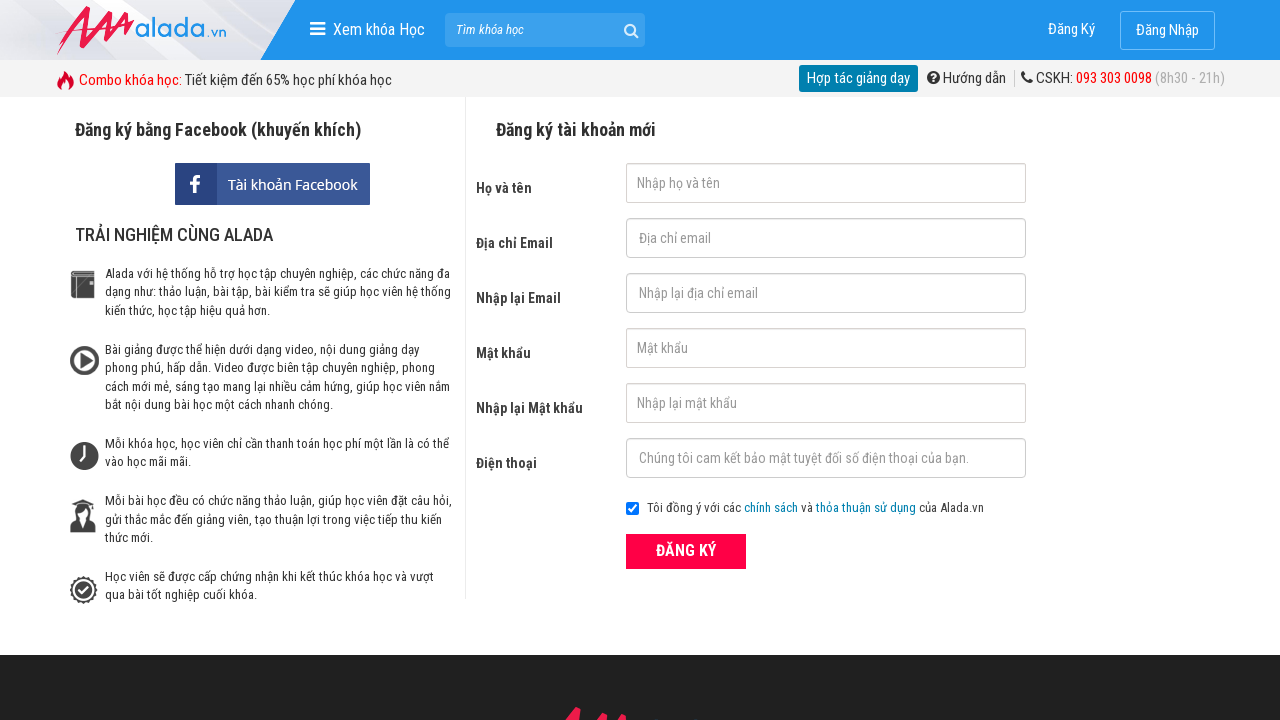

Filled first name field with 'Le Thi Thu' on #txtFirstname
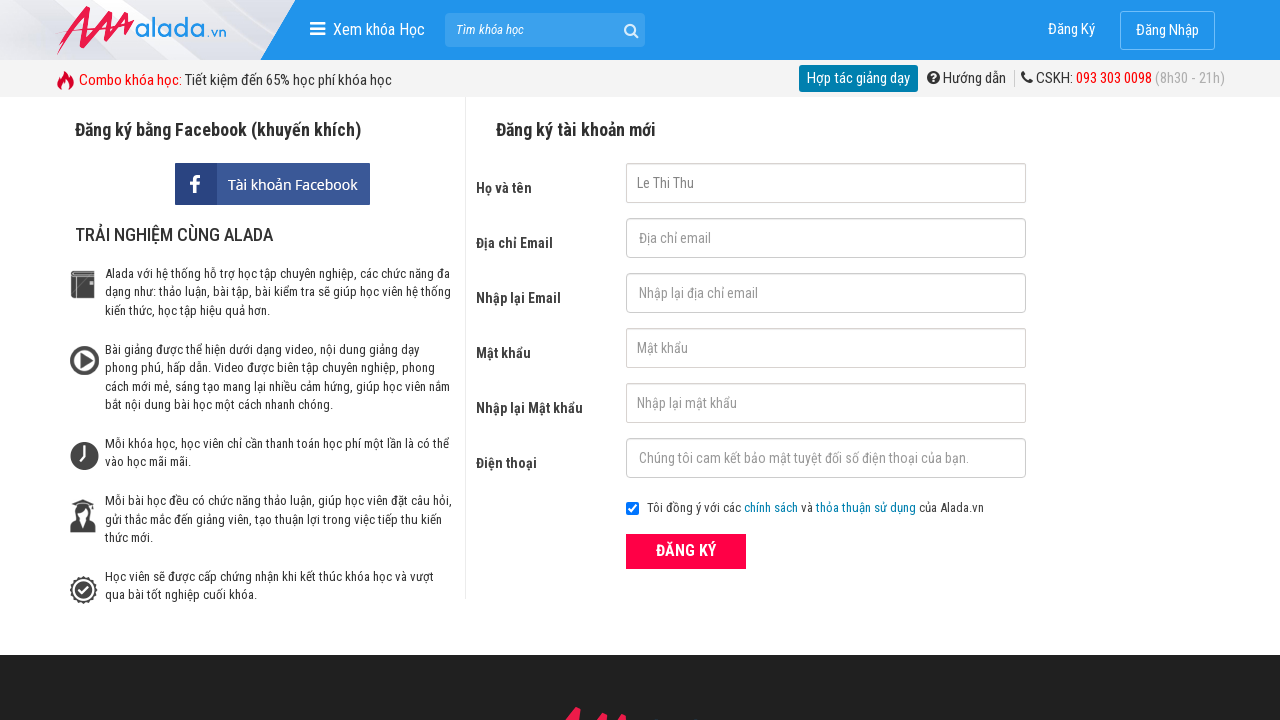

Filled email field with '1234@123' on #txtEmail
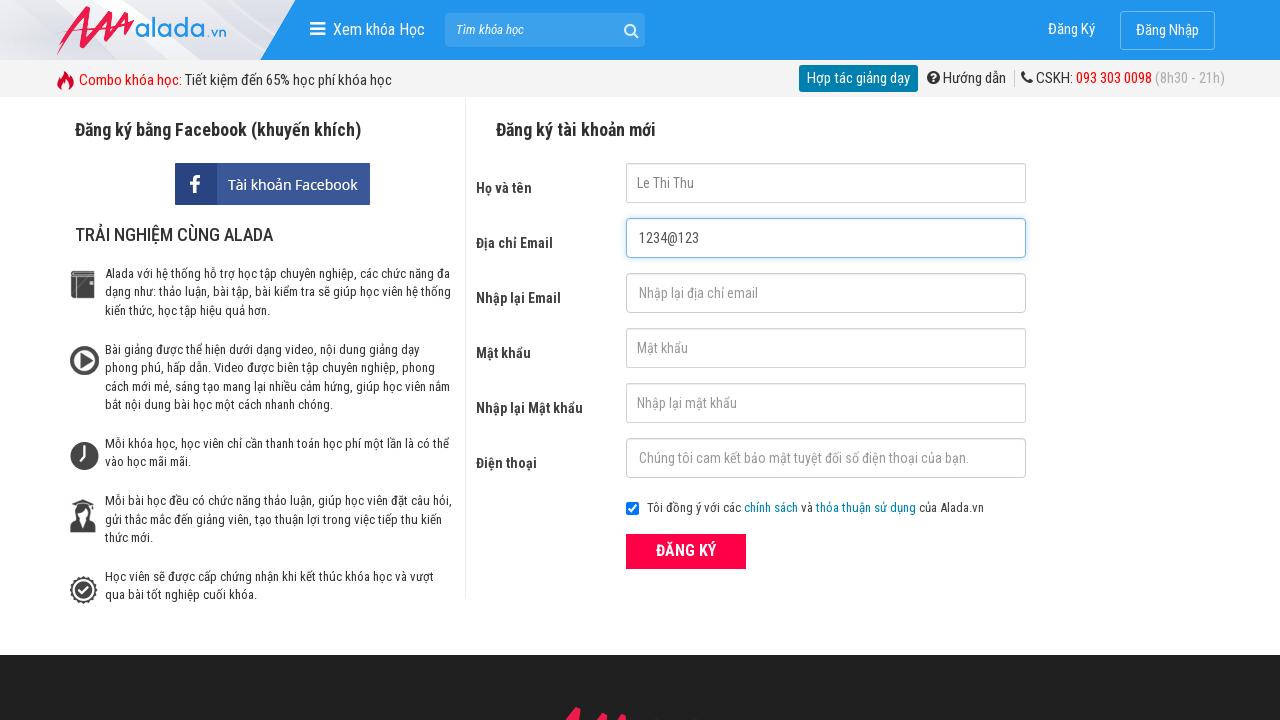

Filled confirm email field with '1234@123' on #txtCEmail
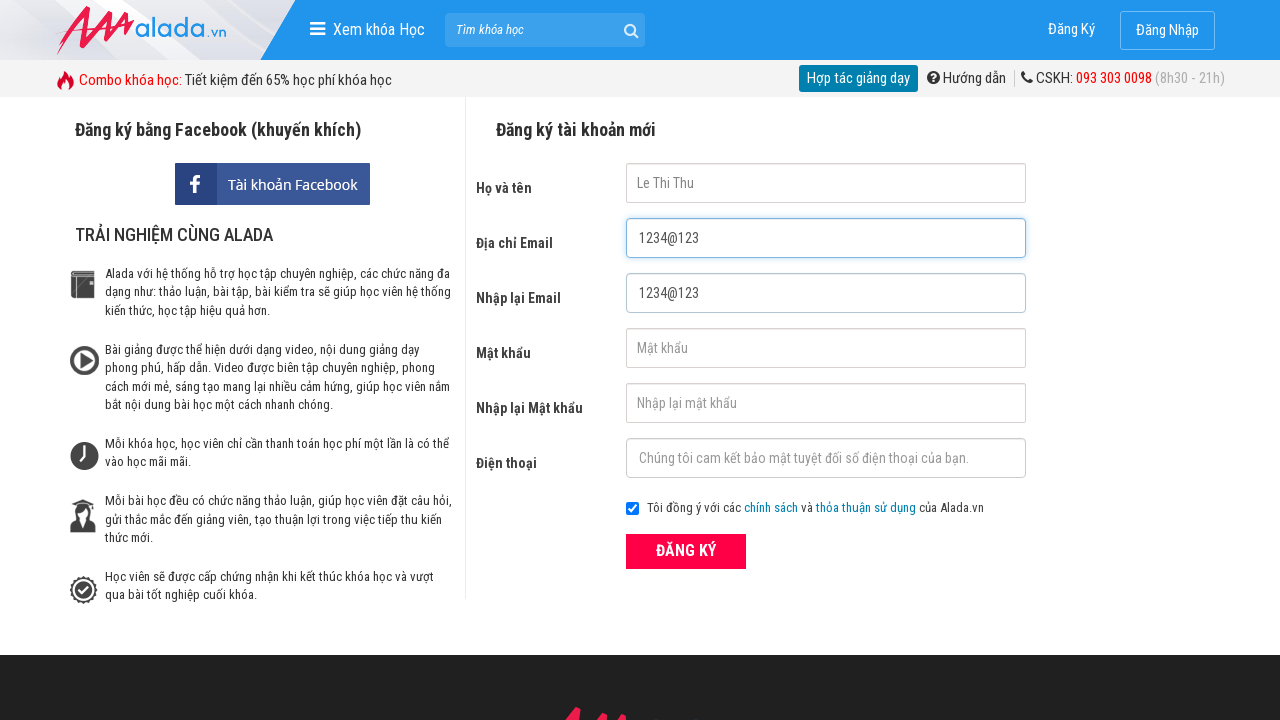

Filled password field with 'Thu1234@1234' on #txtPassword
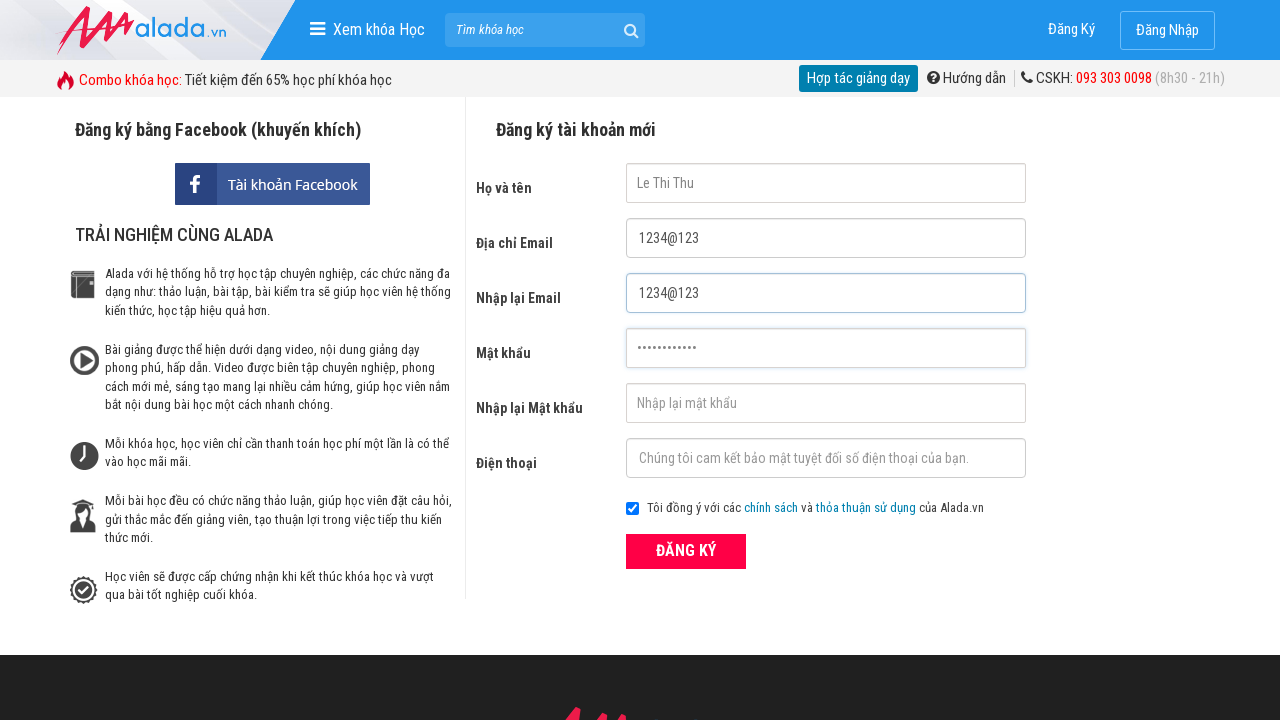

Filled confirm password field with 'Thu1234@1234' on #txtCPassword
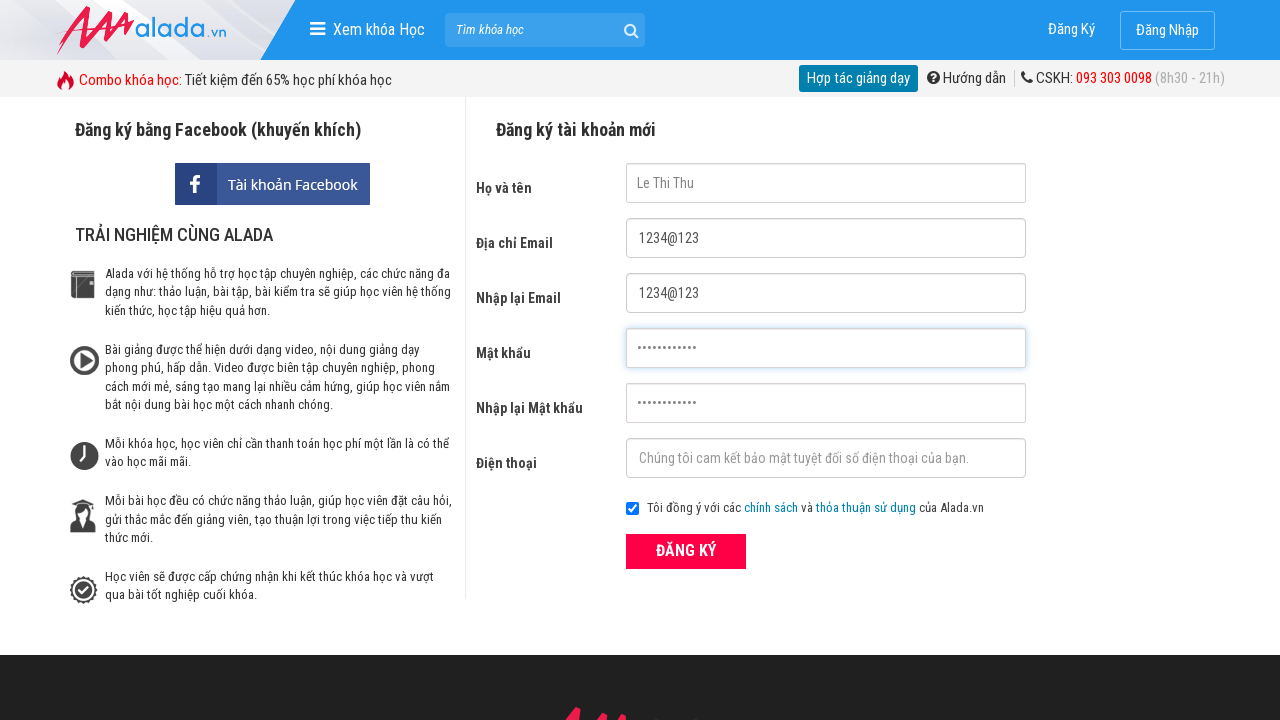

Filled phone field with invalid phone '097865435' (9 digits - too short) on #txtPhone
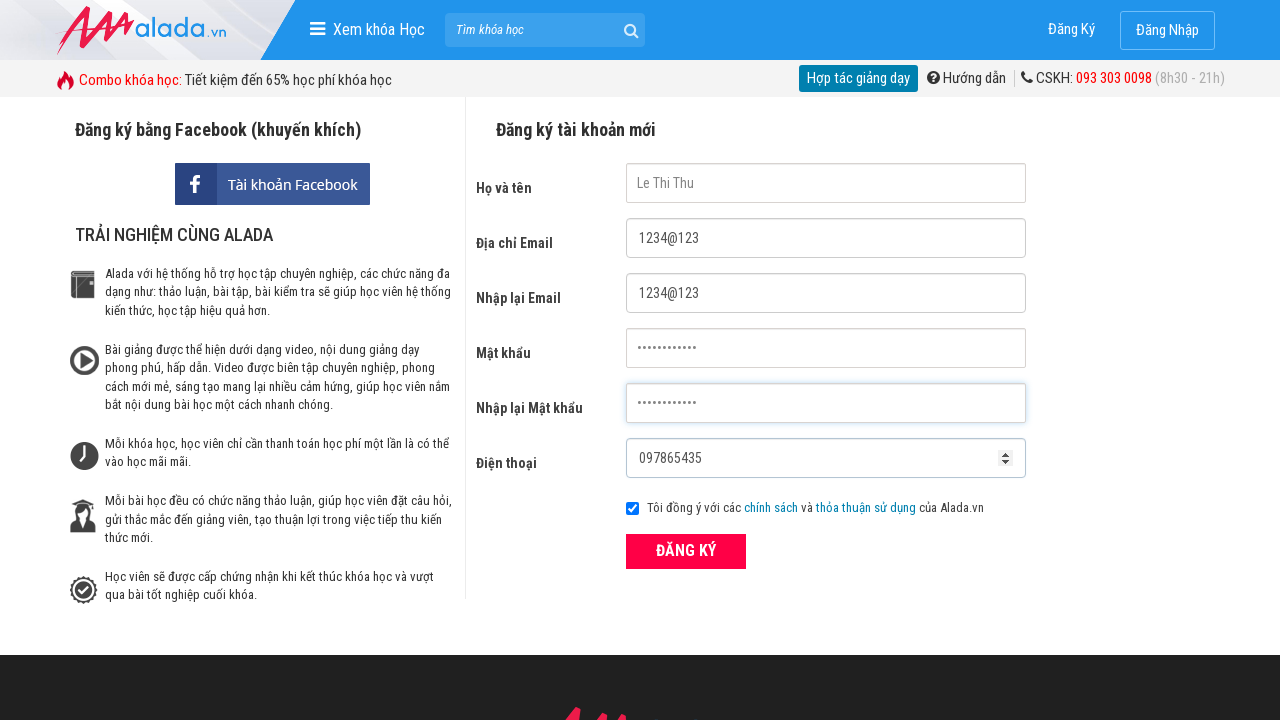

Clicked ĐĂNG KÝ (Register) button to submit form with short phone at (686, 551) on xpath=//div/button[@type='submit' and text() = 'ĐĂNG KÝ']
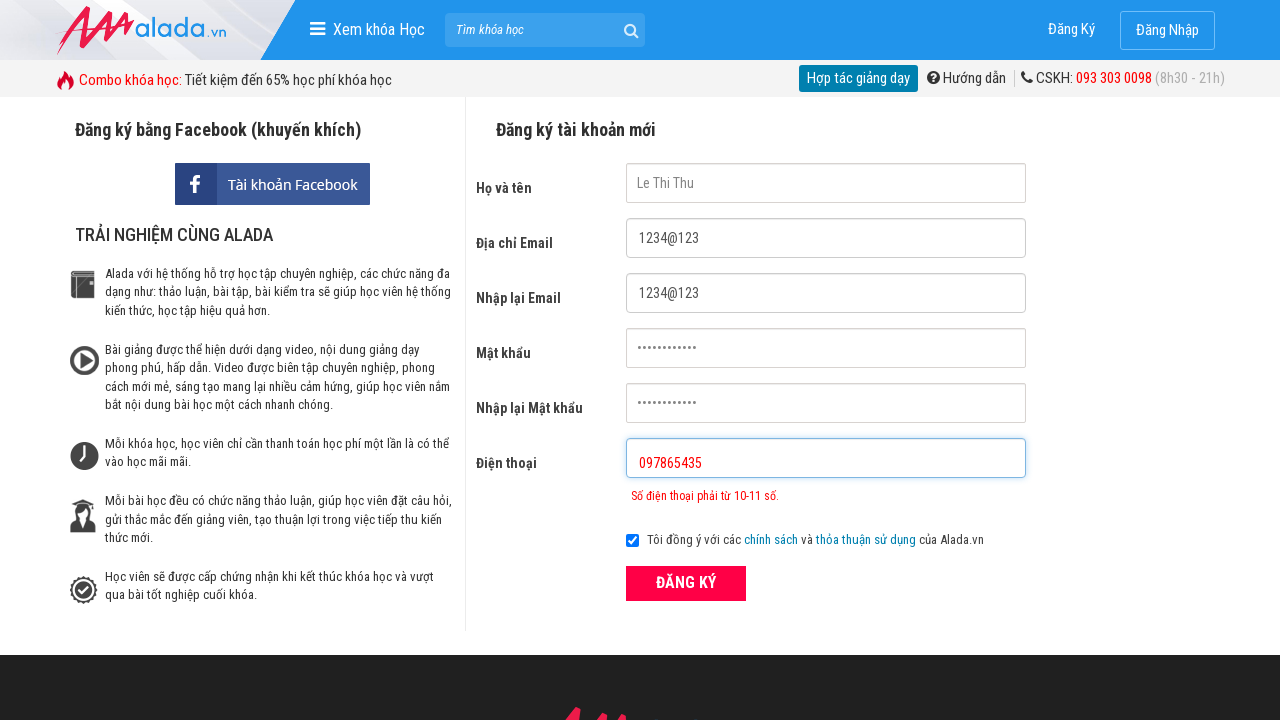

Phone error message appeared for too short phone number
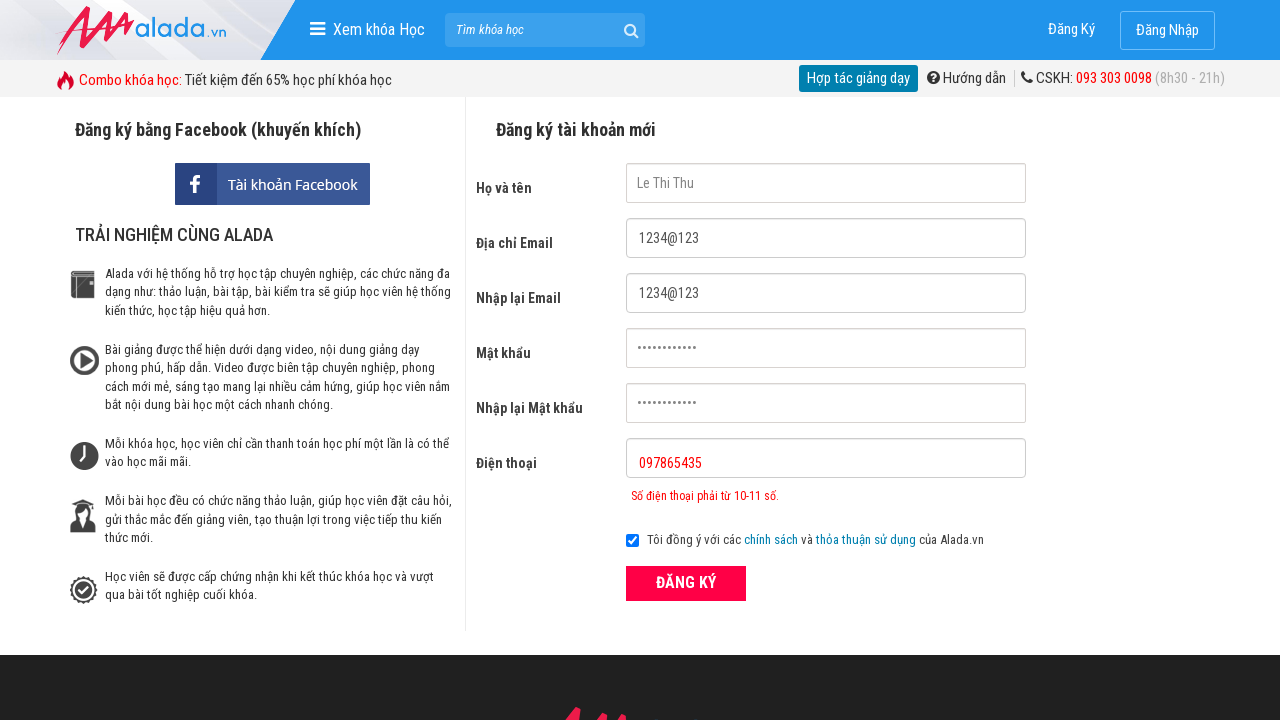

Filled phone field with invalid phone '097865435023' (12 digits - too long) on #txtPhone
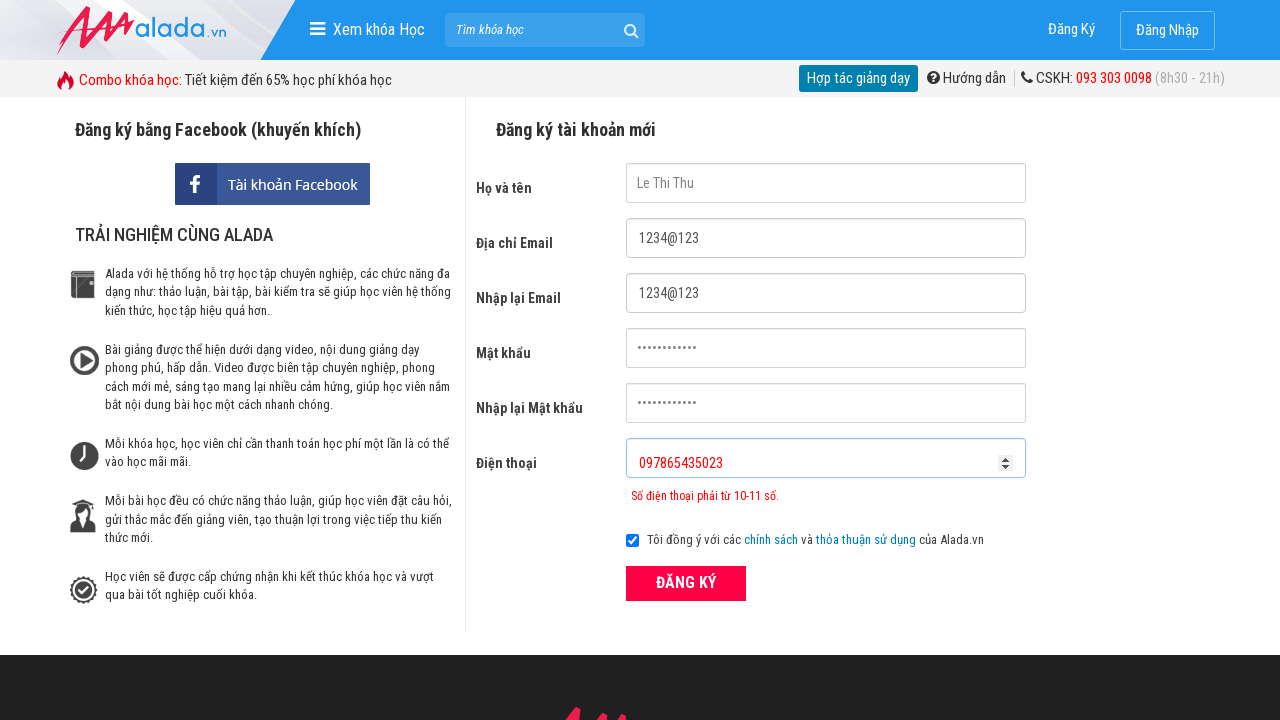

Clicked ĐĂNG KÝ (Register) button to submit form with long phone at (686, 583) on xpath=//div/button[@type='submit' and text() = 'ĐĂNG KÝ']
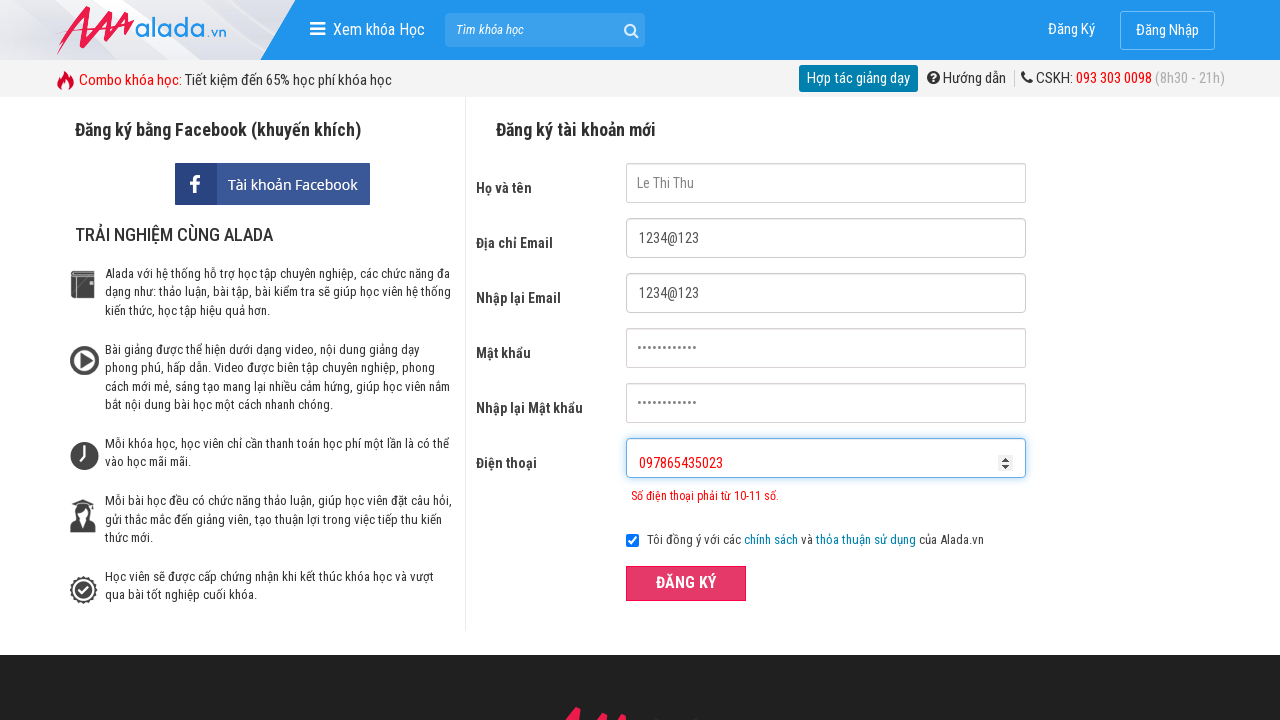

Phone error message appeared for too long phone number
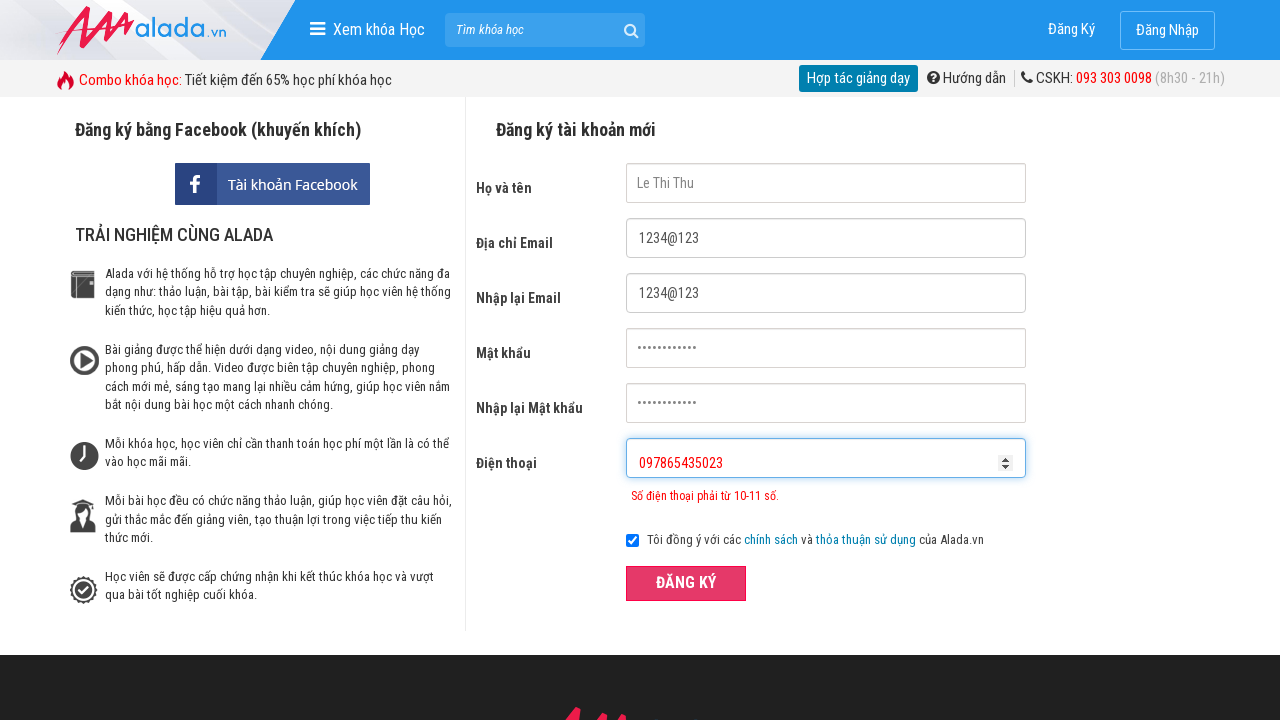

Filled phone field with invalid phone '2234555440' (invalid starting digit) on #txtPhone
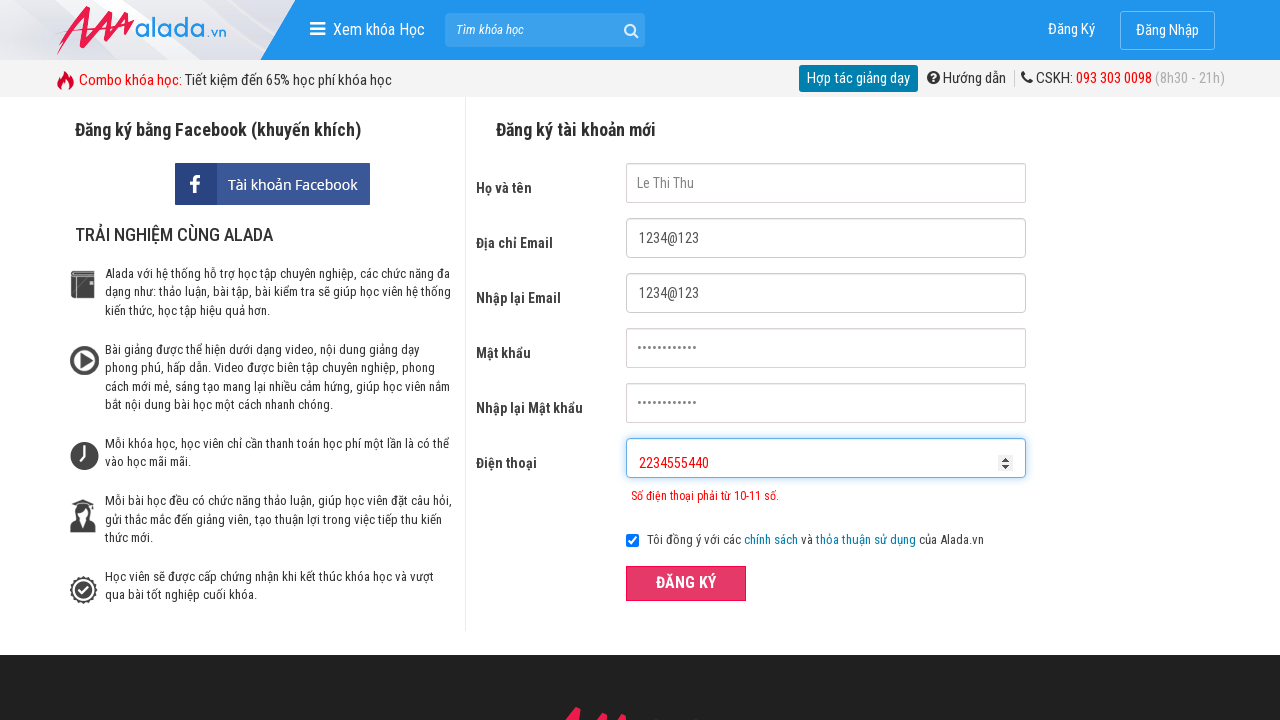

Clicked ĐĂNG KÝ (Register) button to submit form with invalid starting digit at (686, 583) on xpath=//div/button[@type='submit' and text() = 'ĐĂNG KÝ']
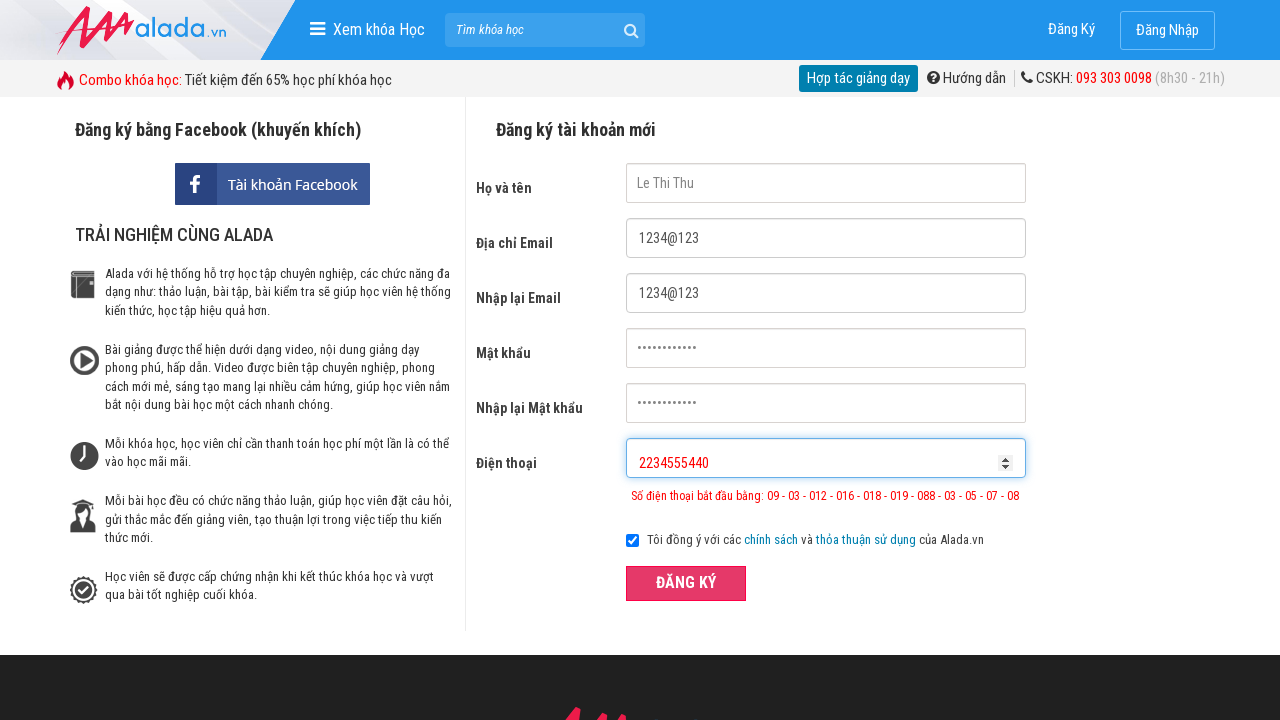

Phone error message appeared for invalid starting digit
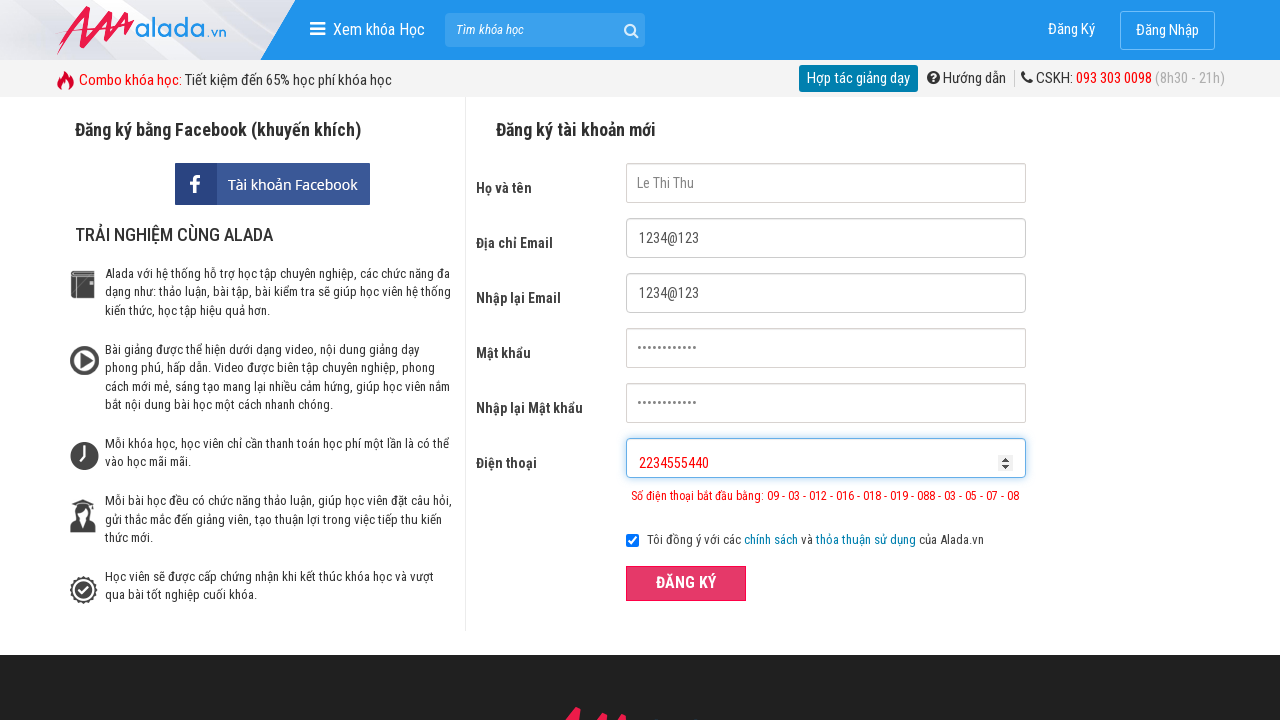

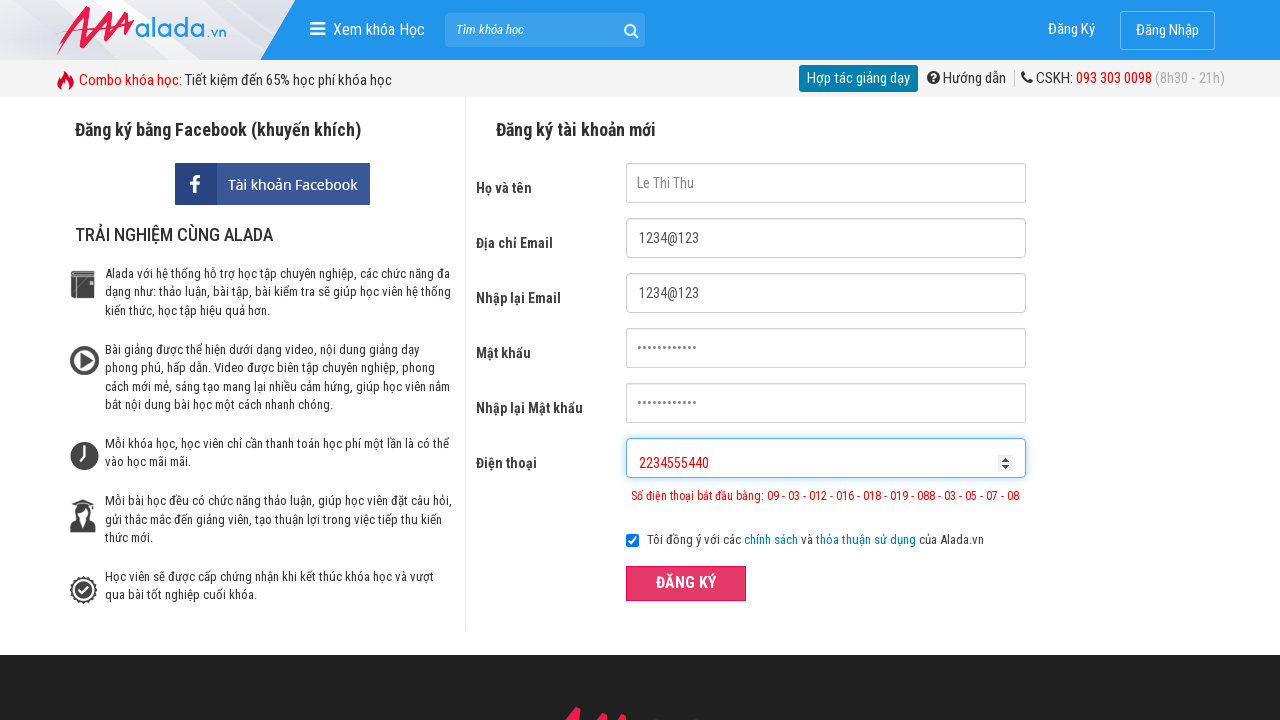